Tests un-marking todo items as complete by unchecking their checkboxes

Starting URL: https://demo.playwright.dev/todomvc

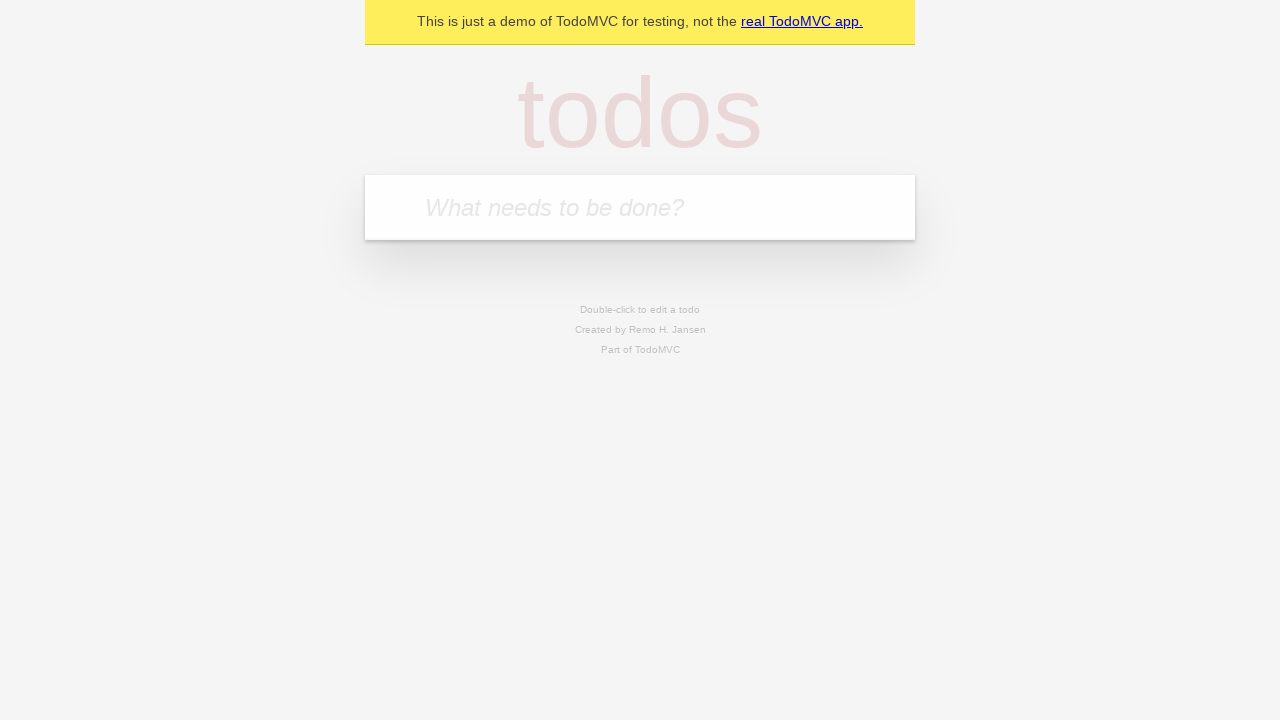

Filled todo input with 'buy some cheese' on internal:attr=[placeholder="What needs to be done?"i]
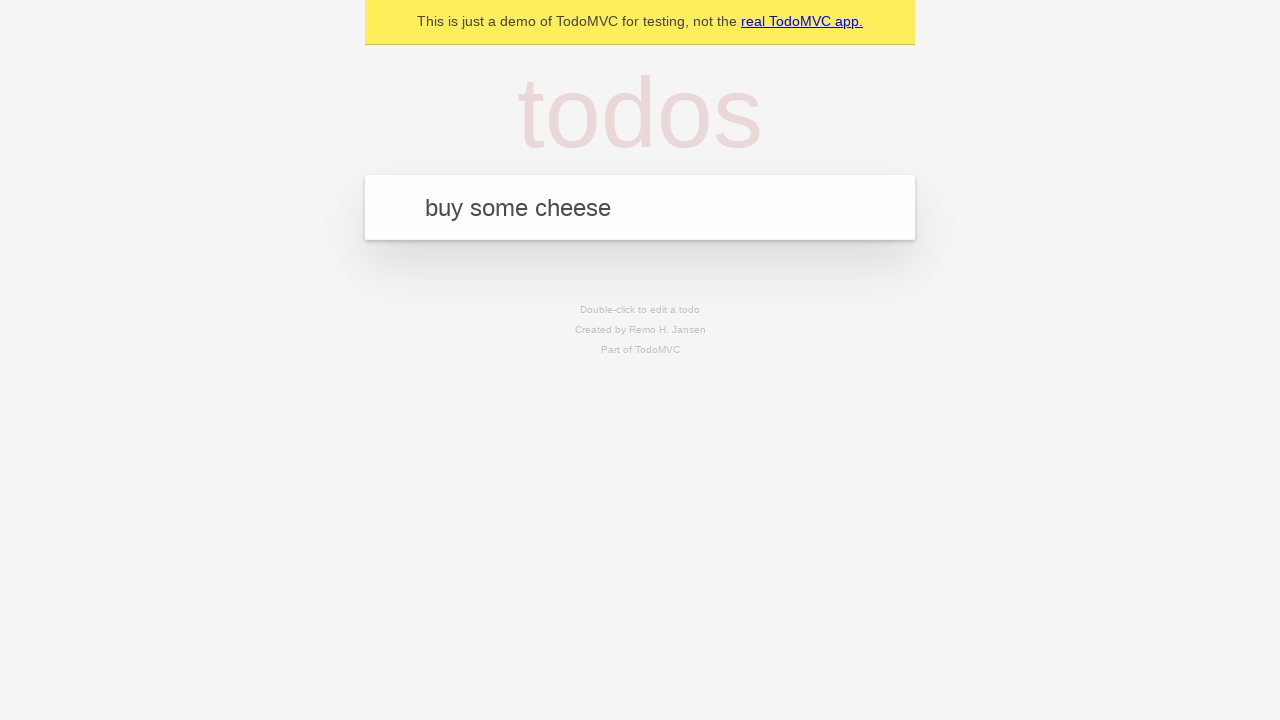

Pressed Enter to create todo item 'buy some cheese' on internal:attr=[placeholder="What needs to be done?"i]
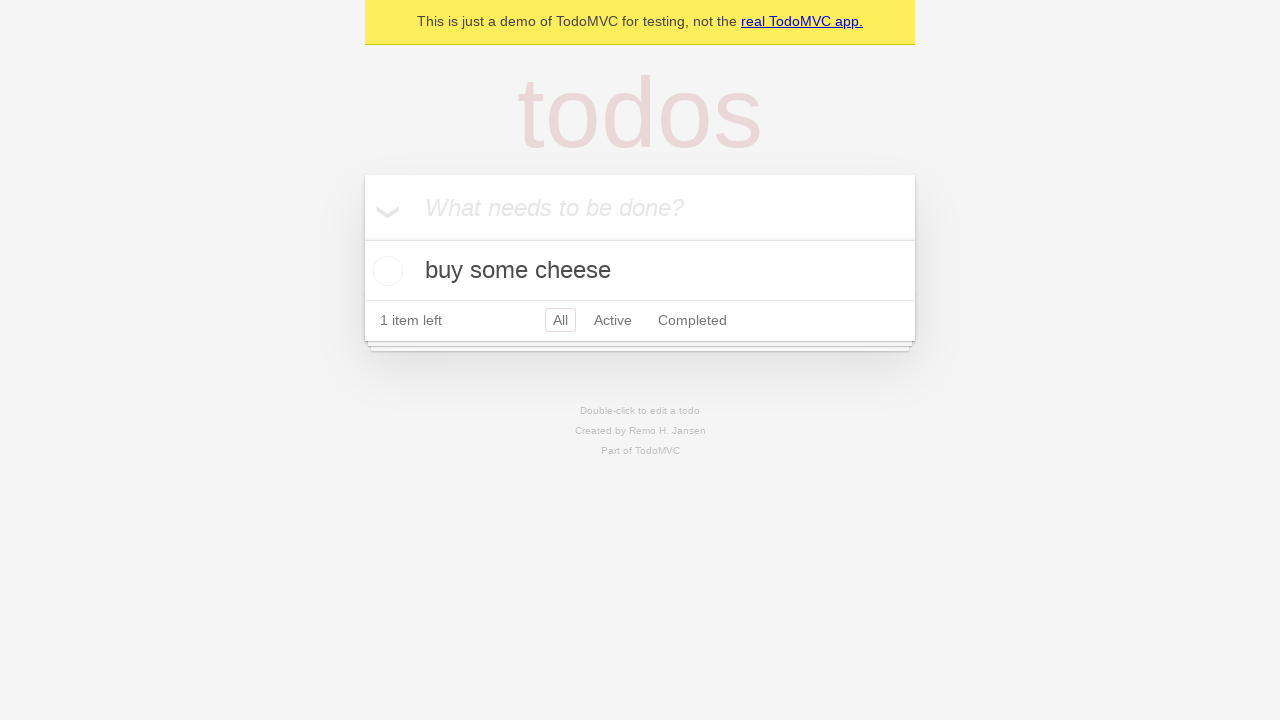

Filled todo input with 'feed the cat' on internal:attr=[placeholder="What needs to be done?"i]
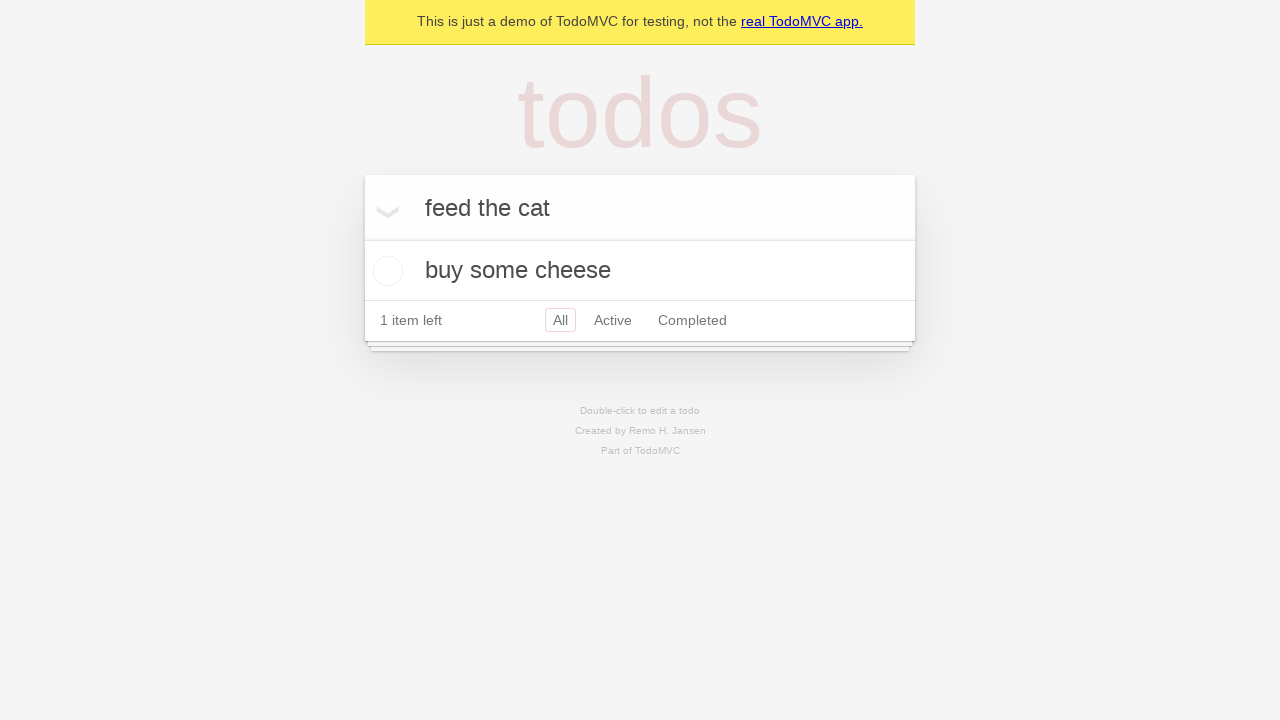

Pressed Enter to create todo item 'feed the cat' on internal:attr=[placeholder="What needs to be done?"i]
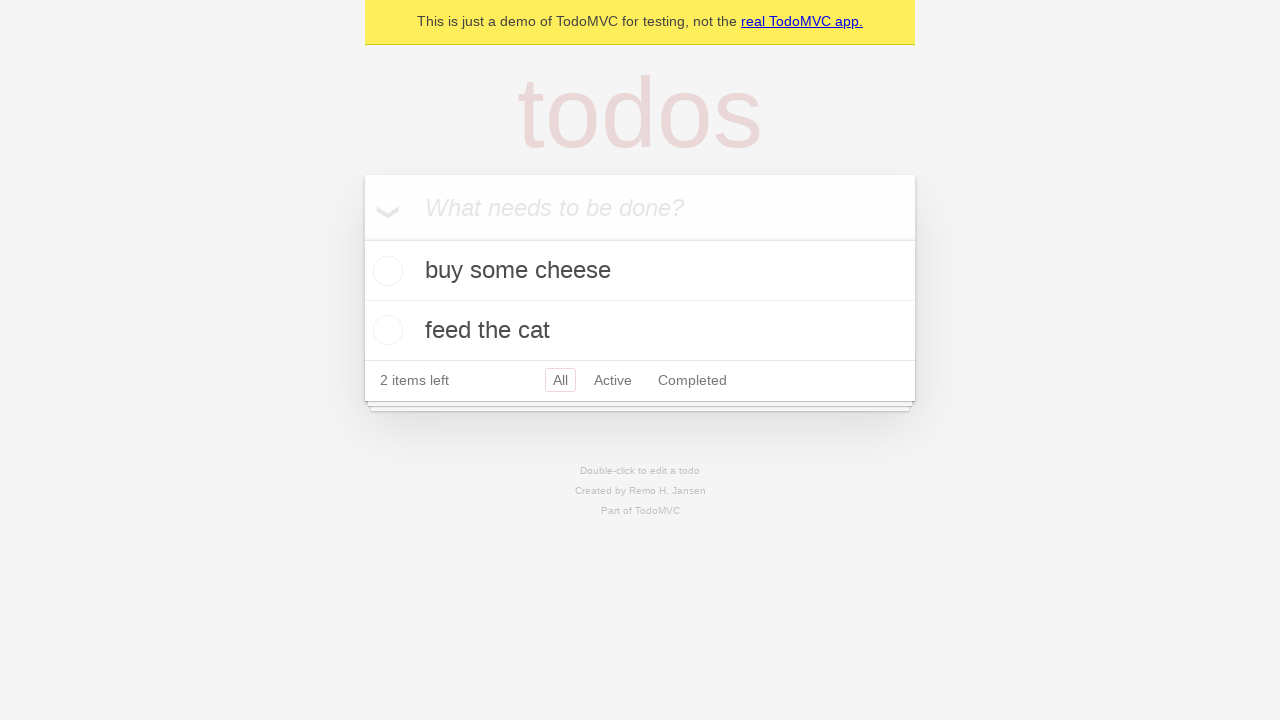

Located first todo item
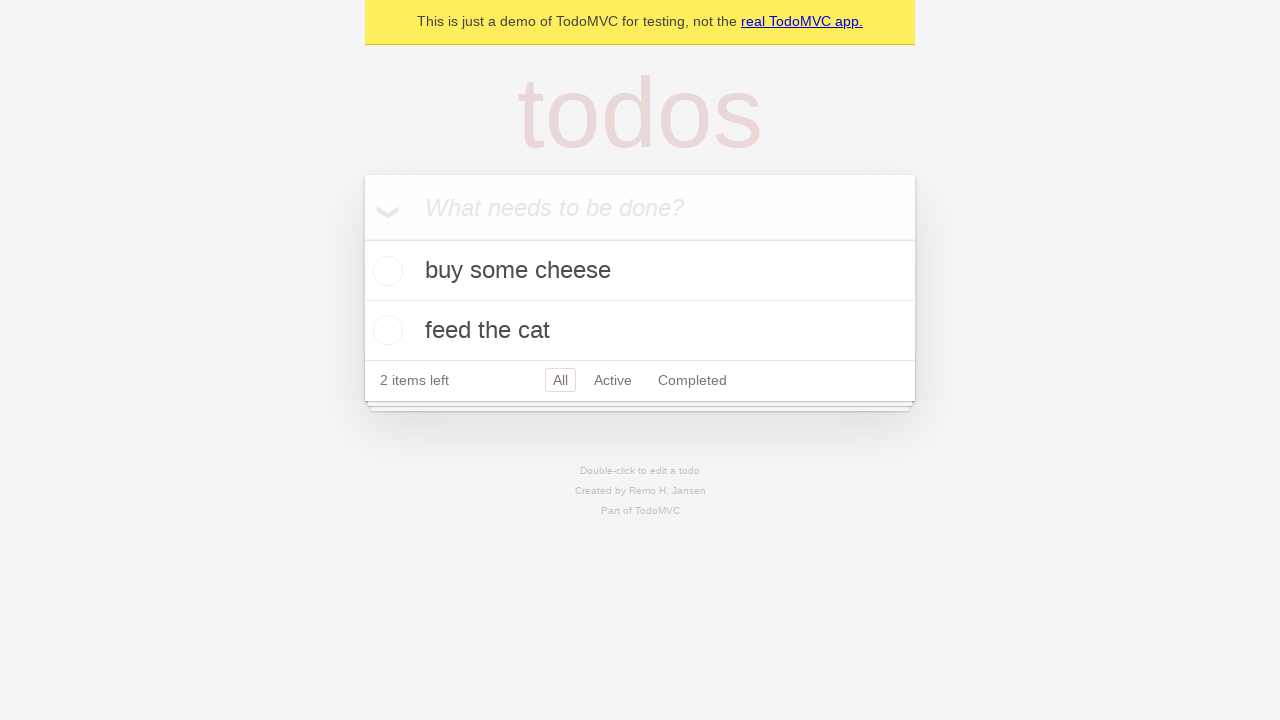

Located checkbox for first todo item
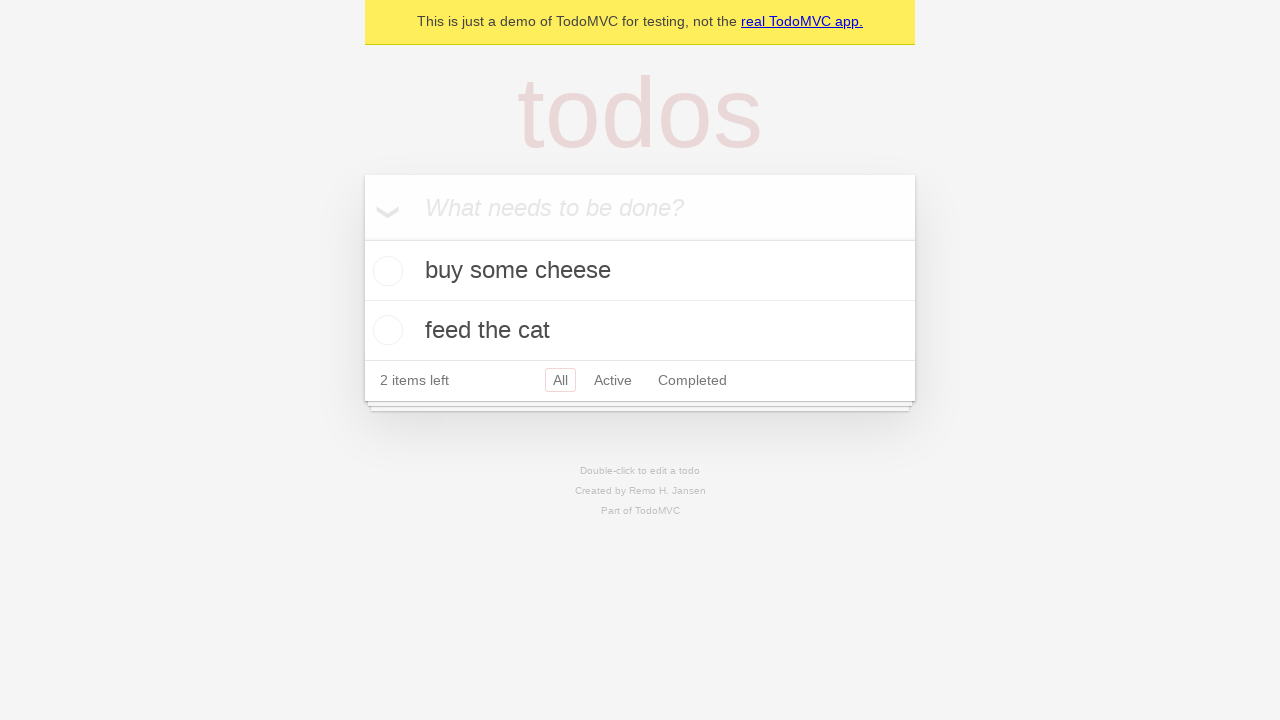

Checked the first todo item as complete at (385, 271) on internal:testid=[data-testid="todo-item"s] >> nth=0 >> internal:role=checkbox
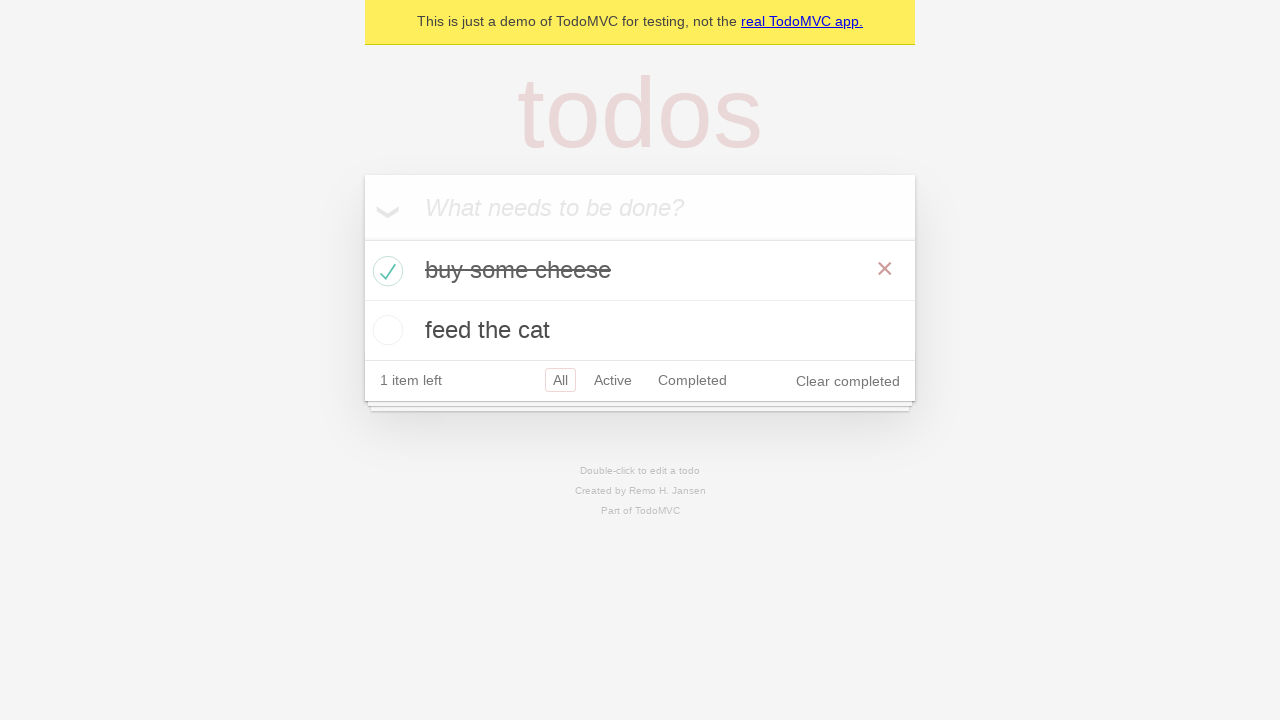

Unchecked the first todo item to mark it incomplete at (385, 271) on internal:testid=[data-testid="todo-item"s] >> nth=0 >> internal:role=checkbox
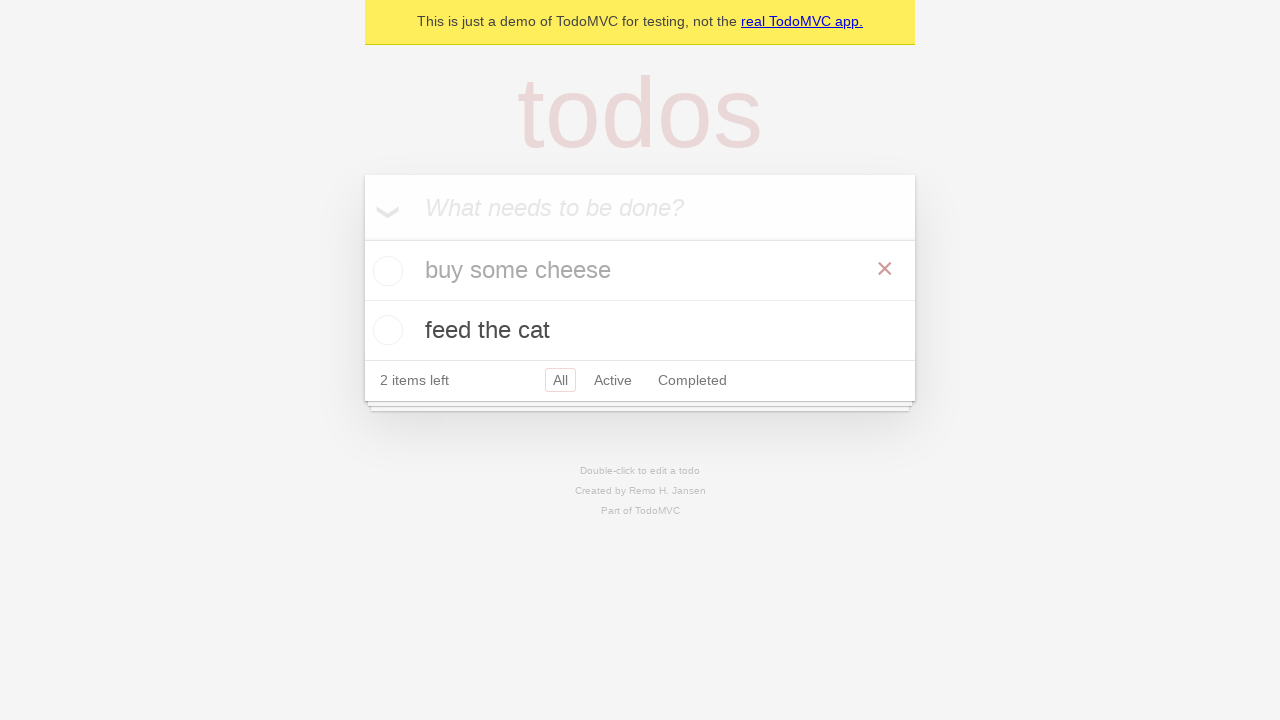

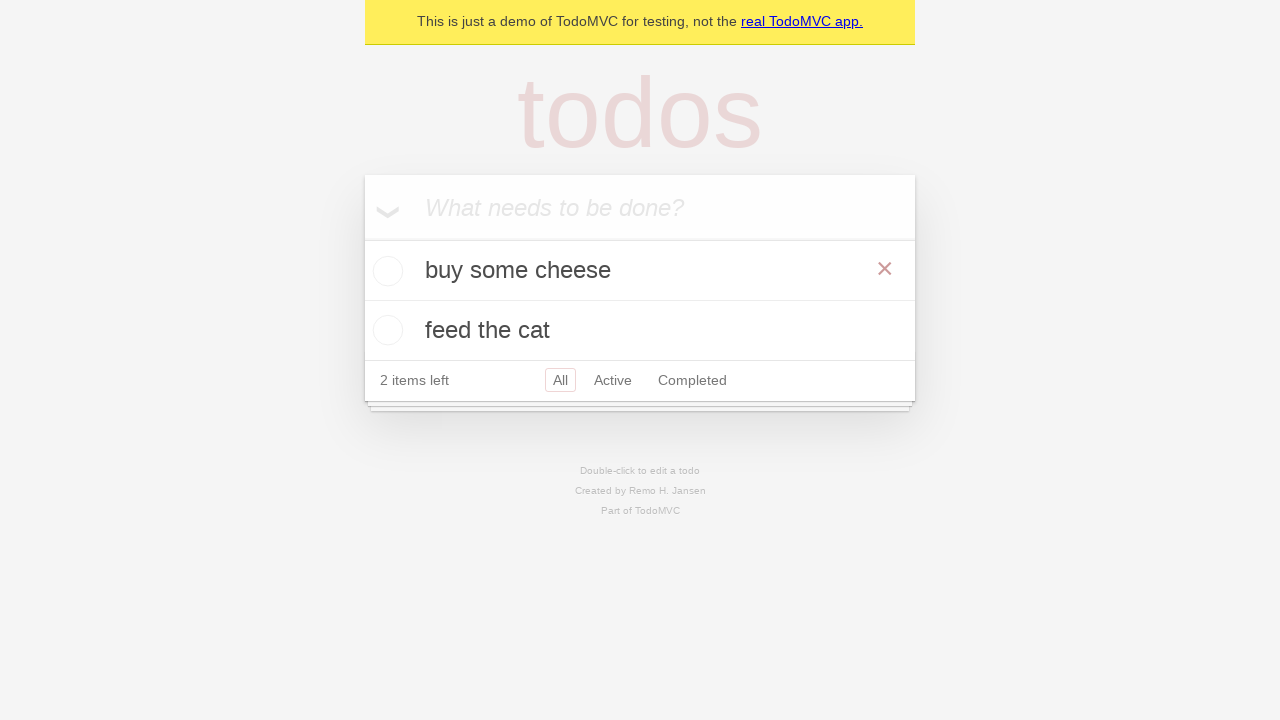